Tests JavaScript prompt dialog by clicking the prompt button, entering text, accepting the dialog, and verifying the result contains the entered text

Starting URL: https://the-internet.herokuapp.com/javascript_alerts

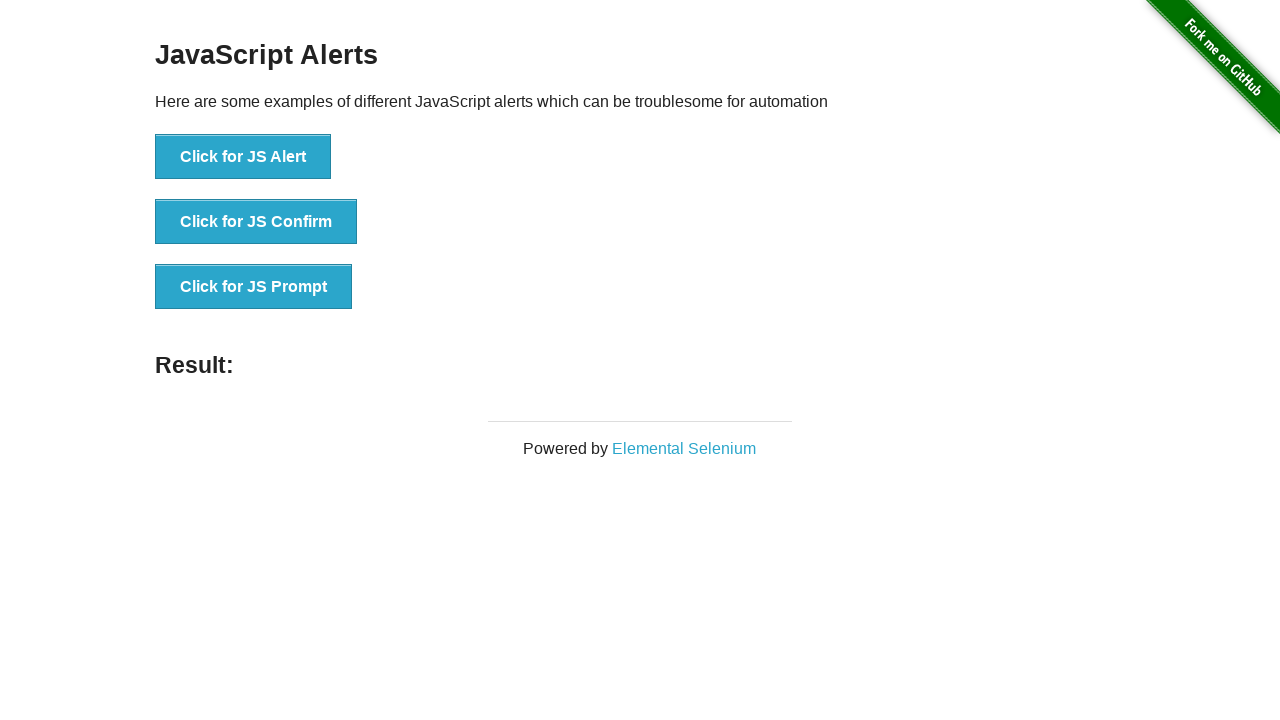

Set up dialog handler to accept prompt with text 'Abdullah'
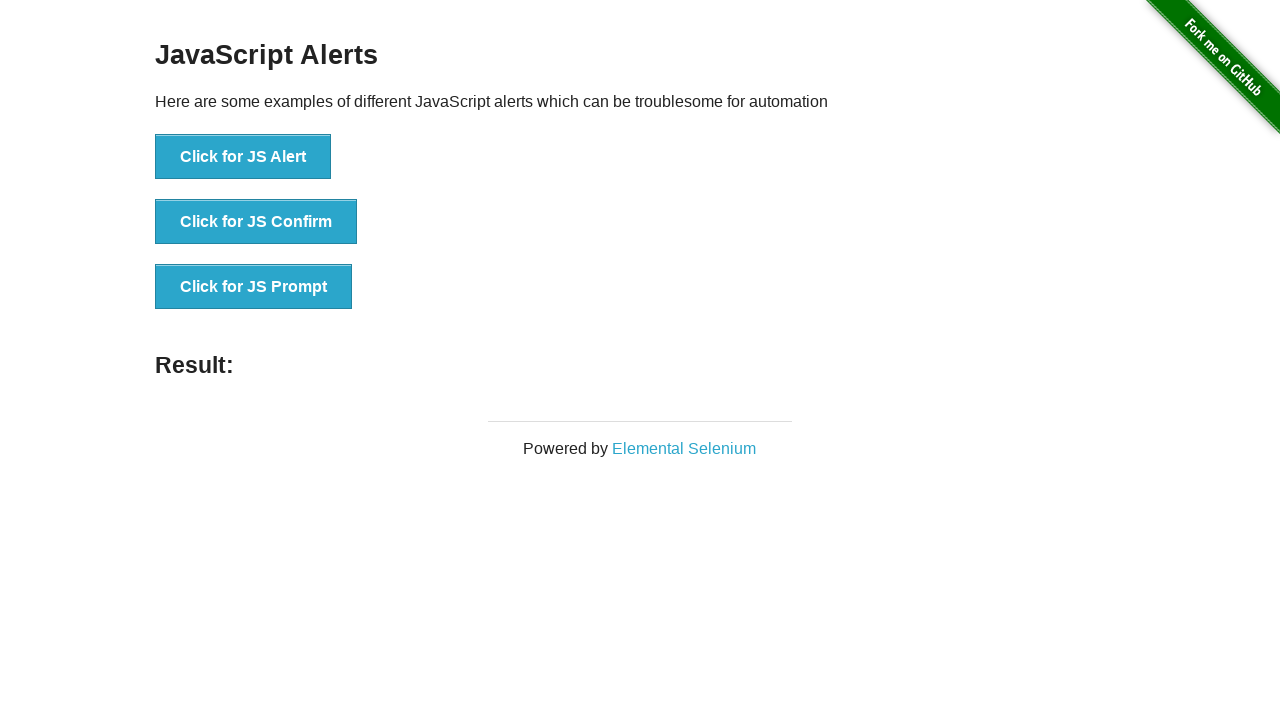

Clicked the prompt button to trigger JavaScript prompt dialog at (254, 287) on text='Click for JS Prompt'
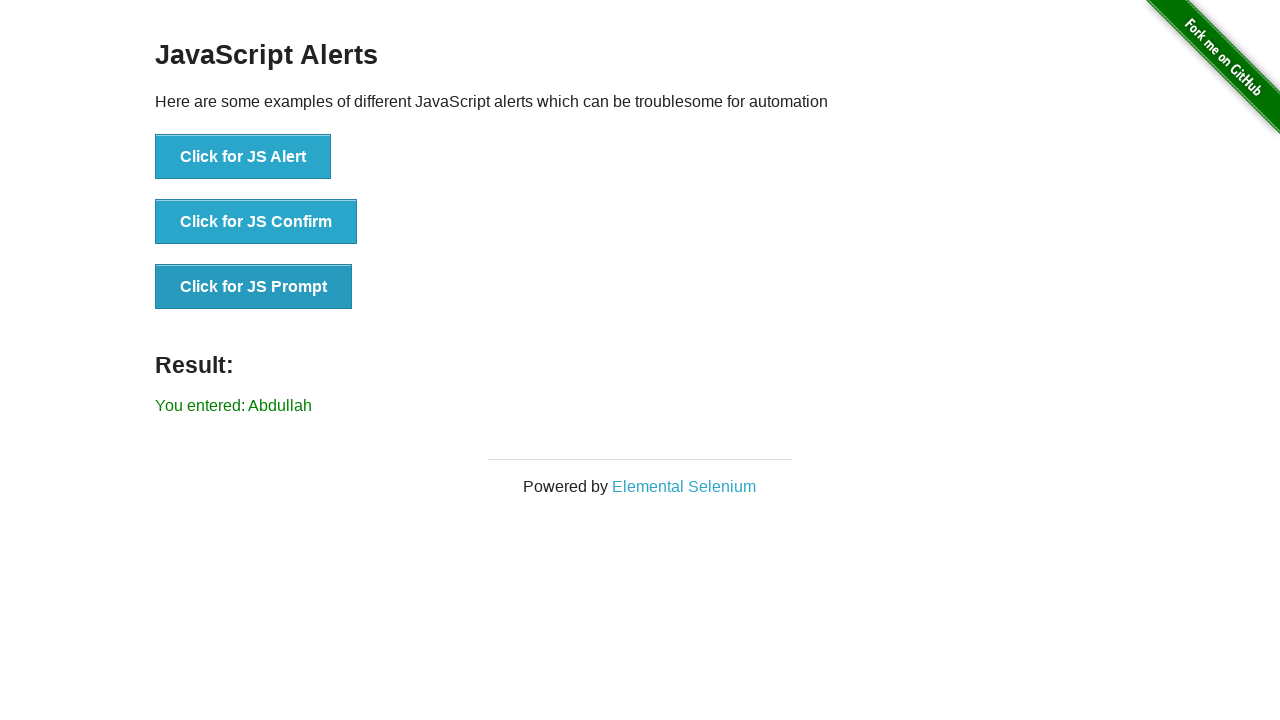

Verified result element contains the entered text 'Abdullah'
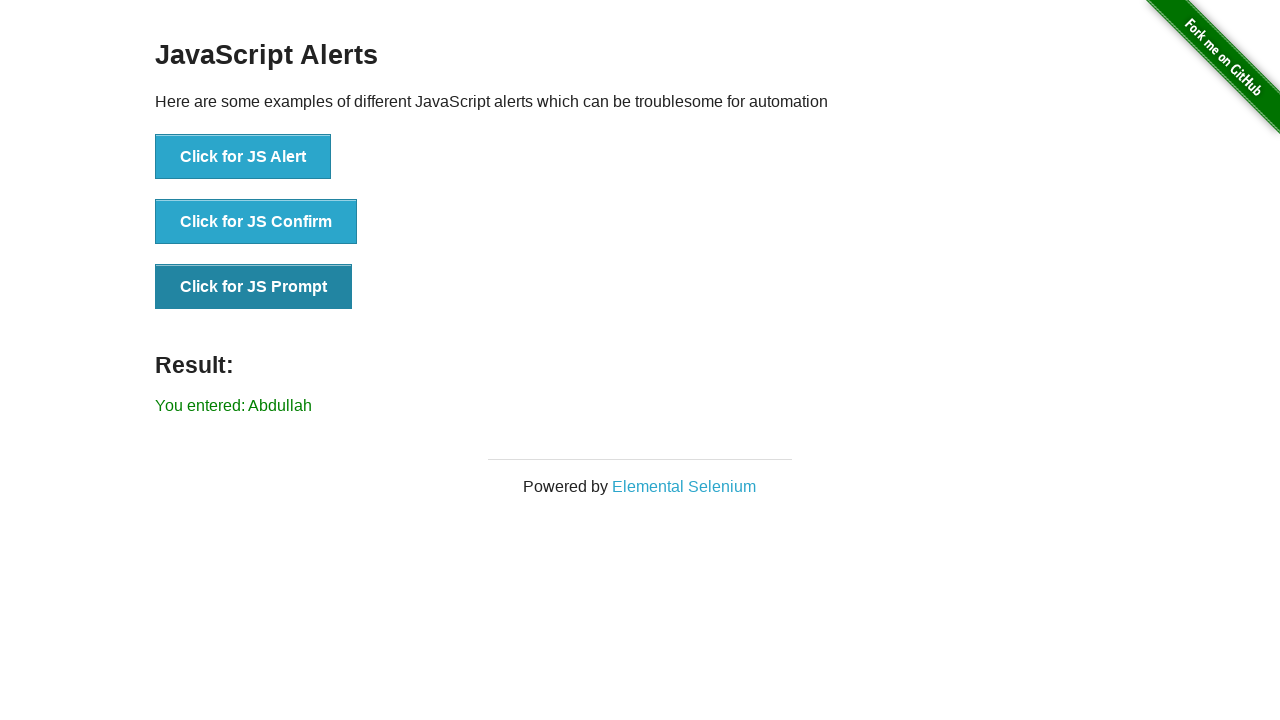

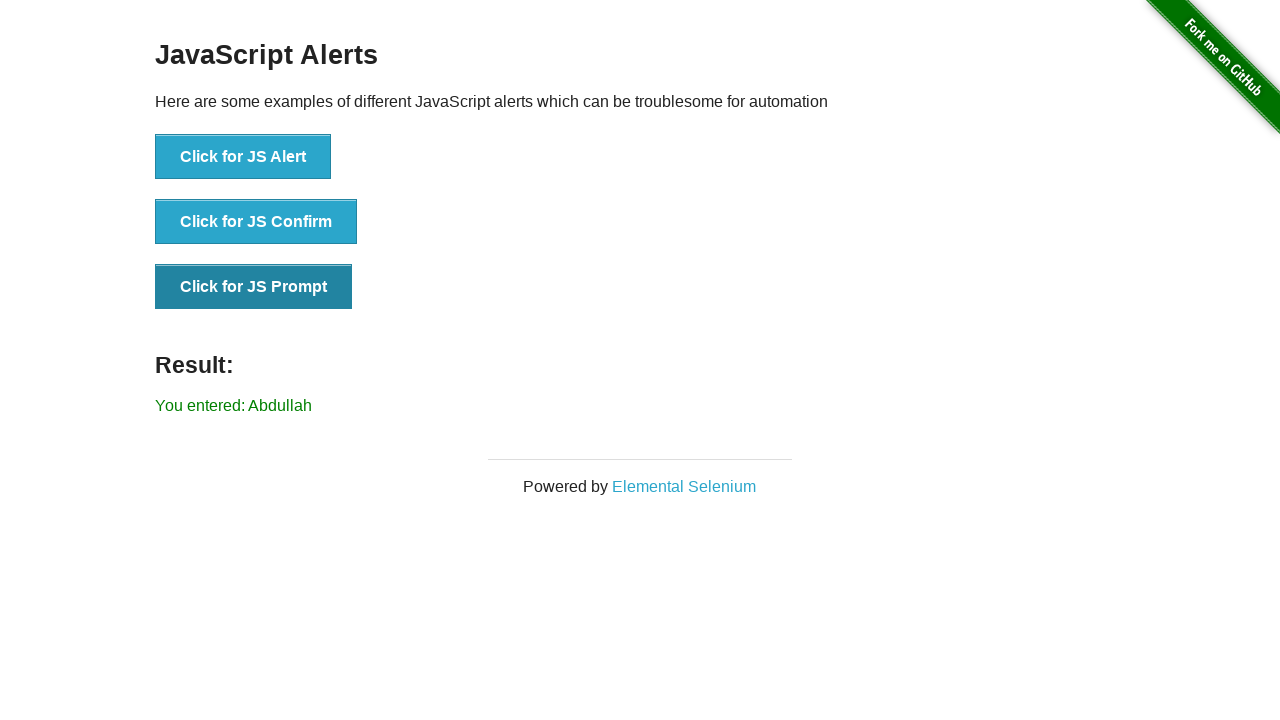